Opens the AdminOnline website and verifies that the page title matches the expected value "Test System AdminOnline"

Starting URL: https://gilbert.adminonline.co.za

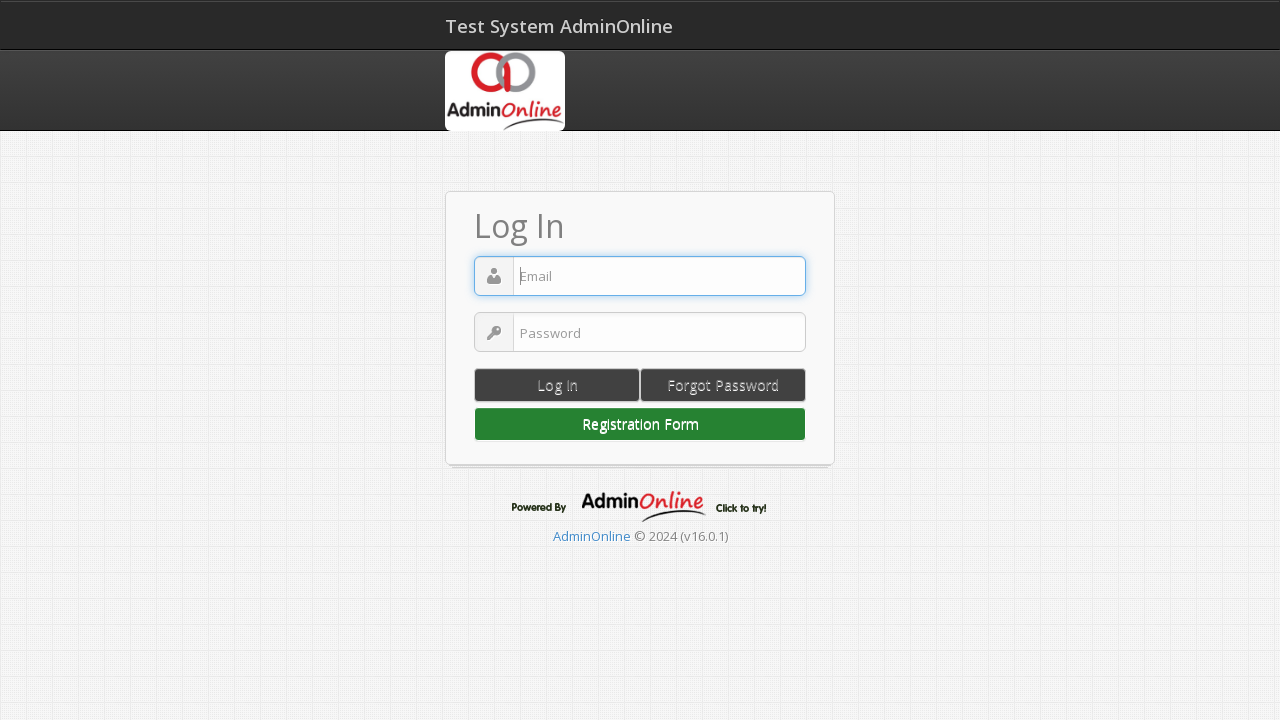

Waited for page to load (domcontentloaded state)
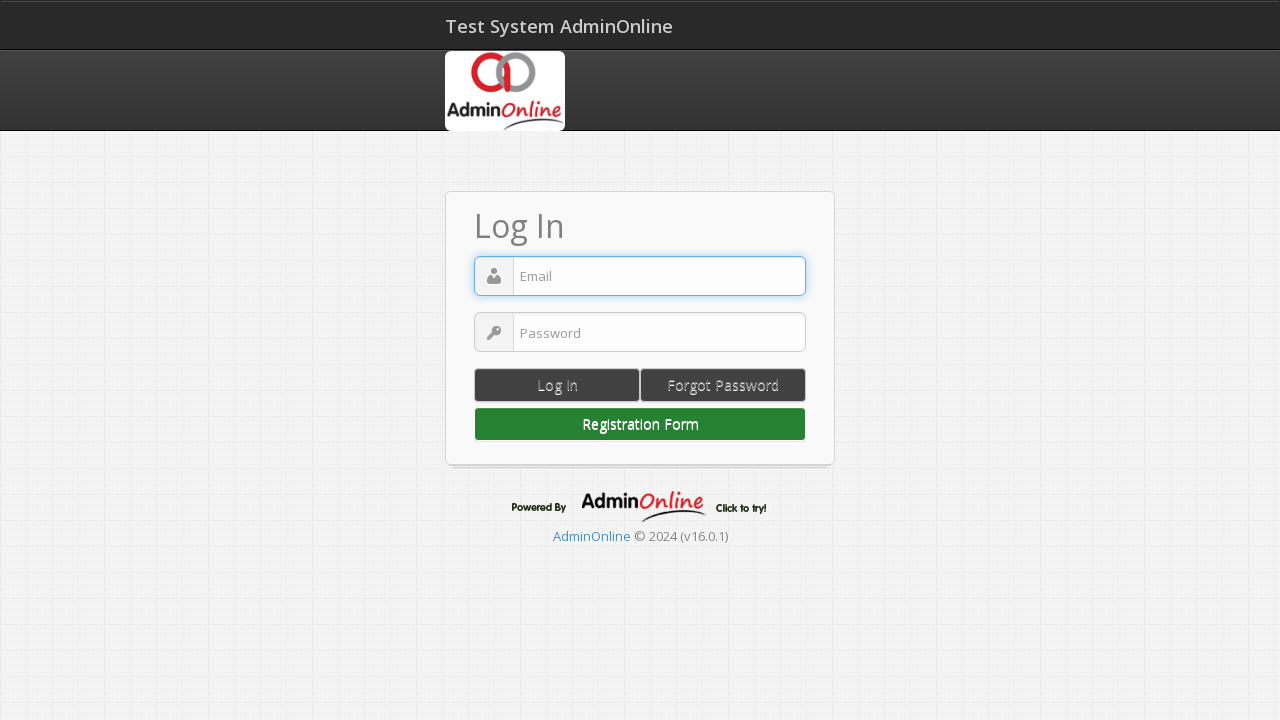

Verified page title matches 'Test System AdminOnline'
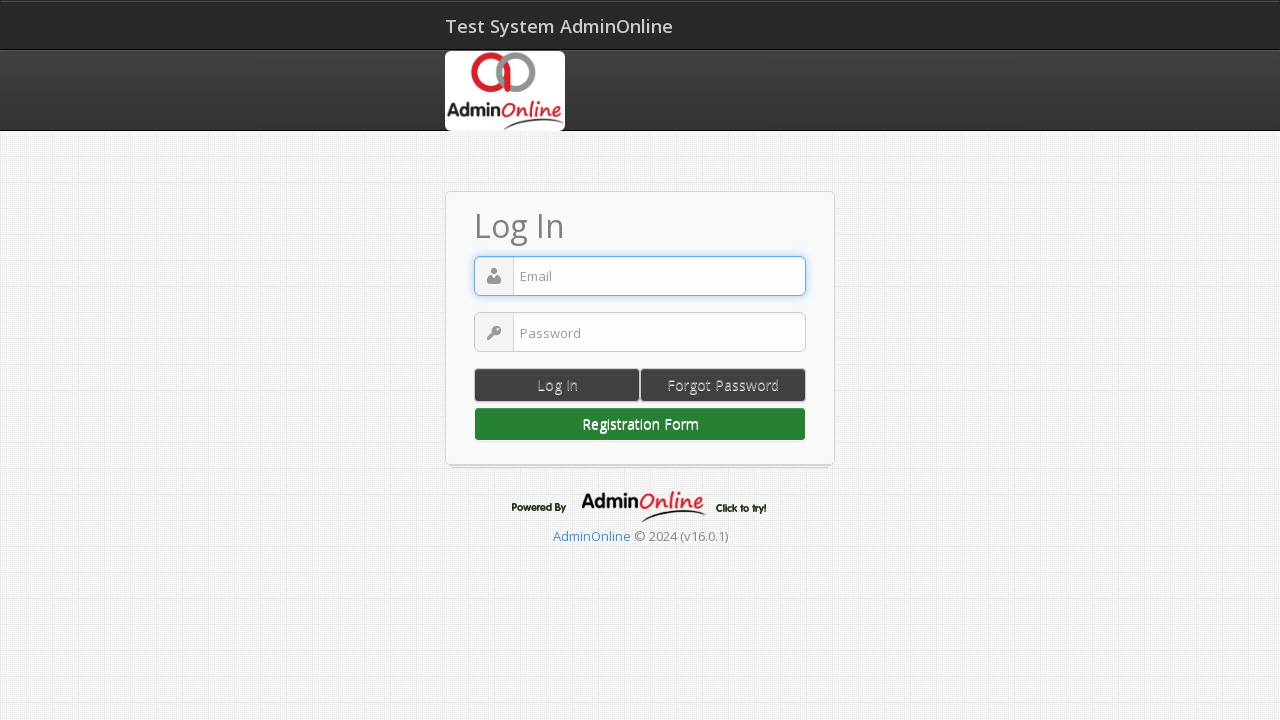

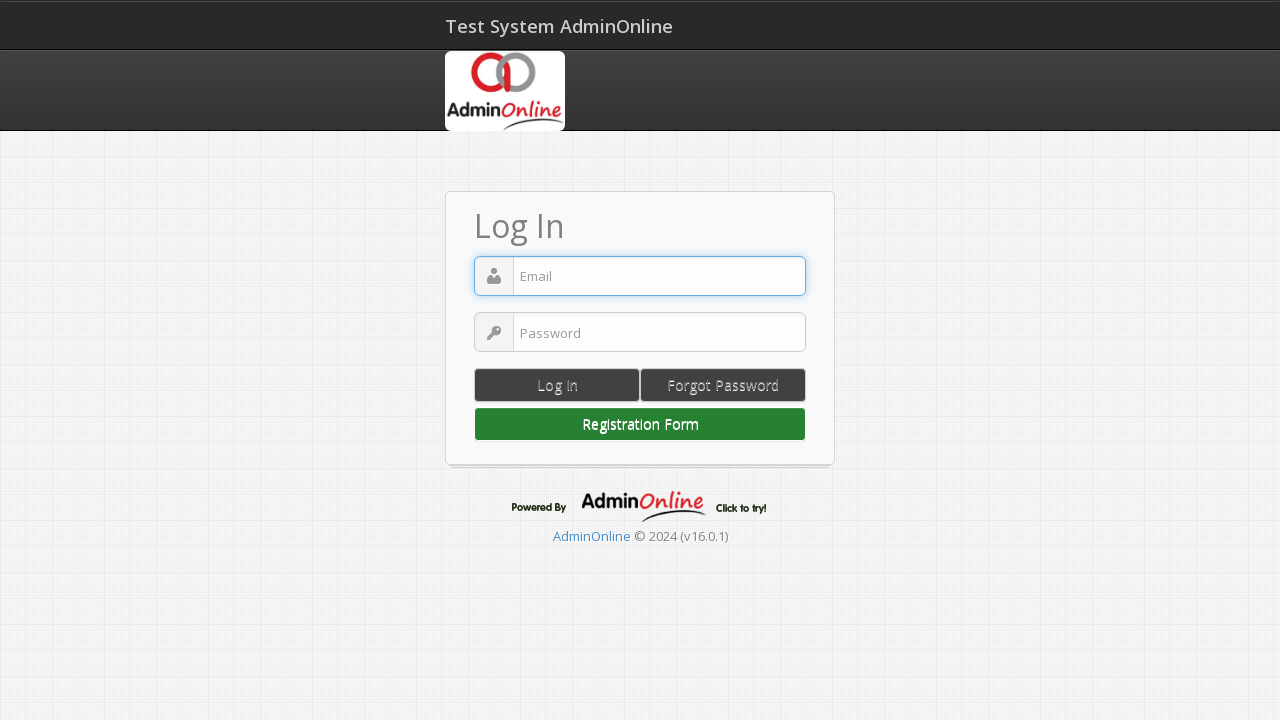